Tests alert interactions on DemoQA website by navigating to the Alerts page and interacting with different types of JavaScript alerts including OK alert, timer alert, prompt alert, and confirmation alert.

Starting URL: https://demoqa.com

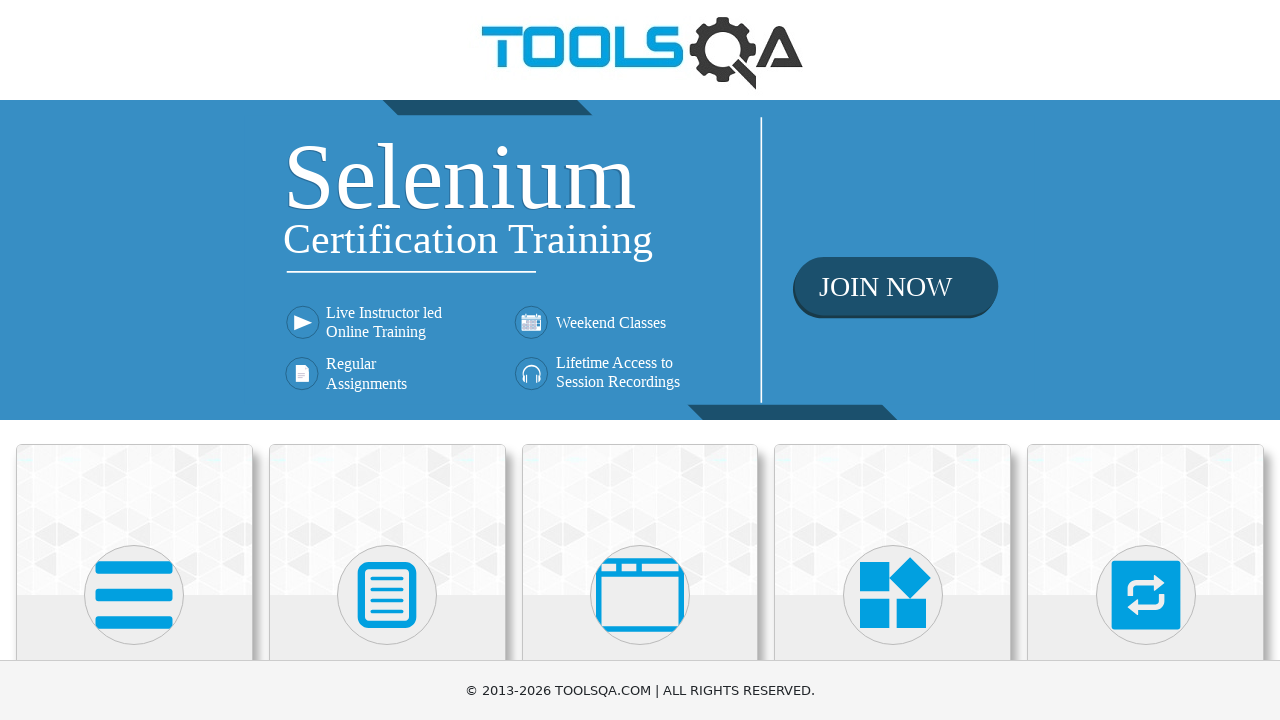

Clicked on Alerts, Frame & Windows section at (640, 360) on div.card-body:has-text('Alerts, Frame & Windows')
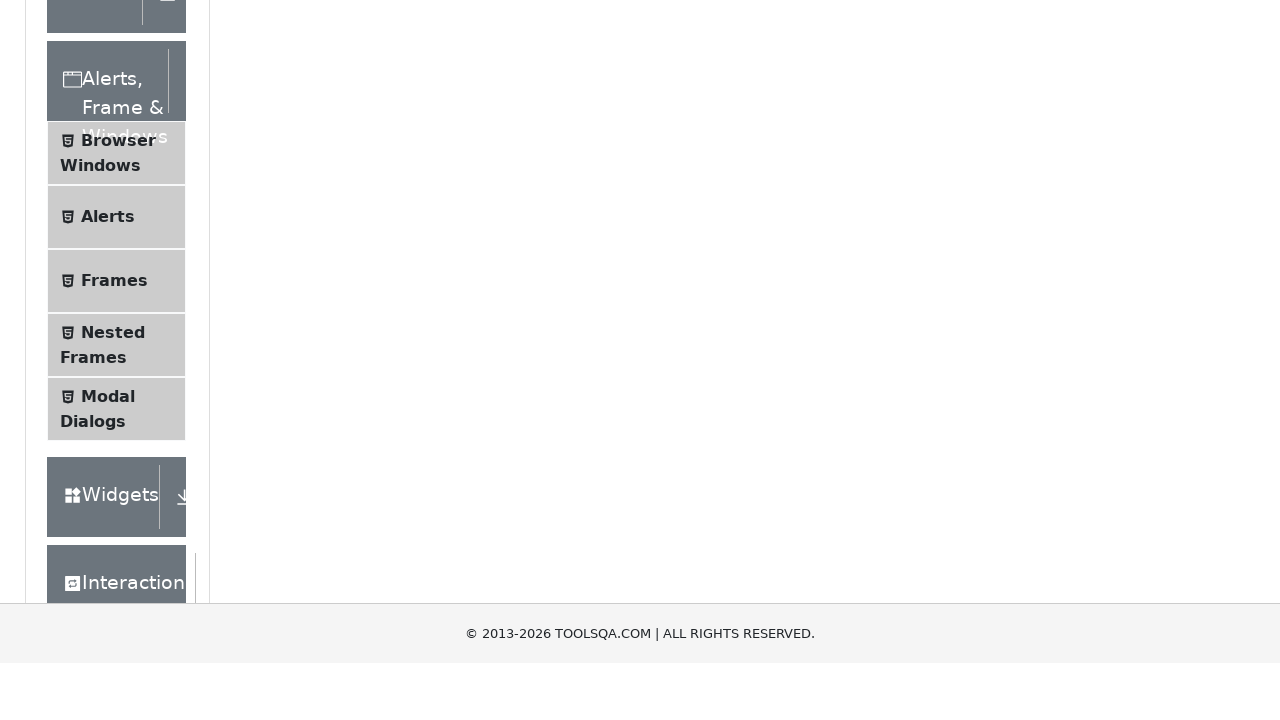

Clicked on Alerts menu item at (108, 488) on span.text:has-text('Alerts')
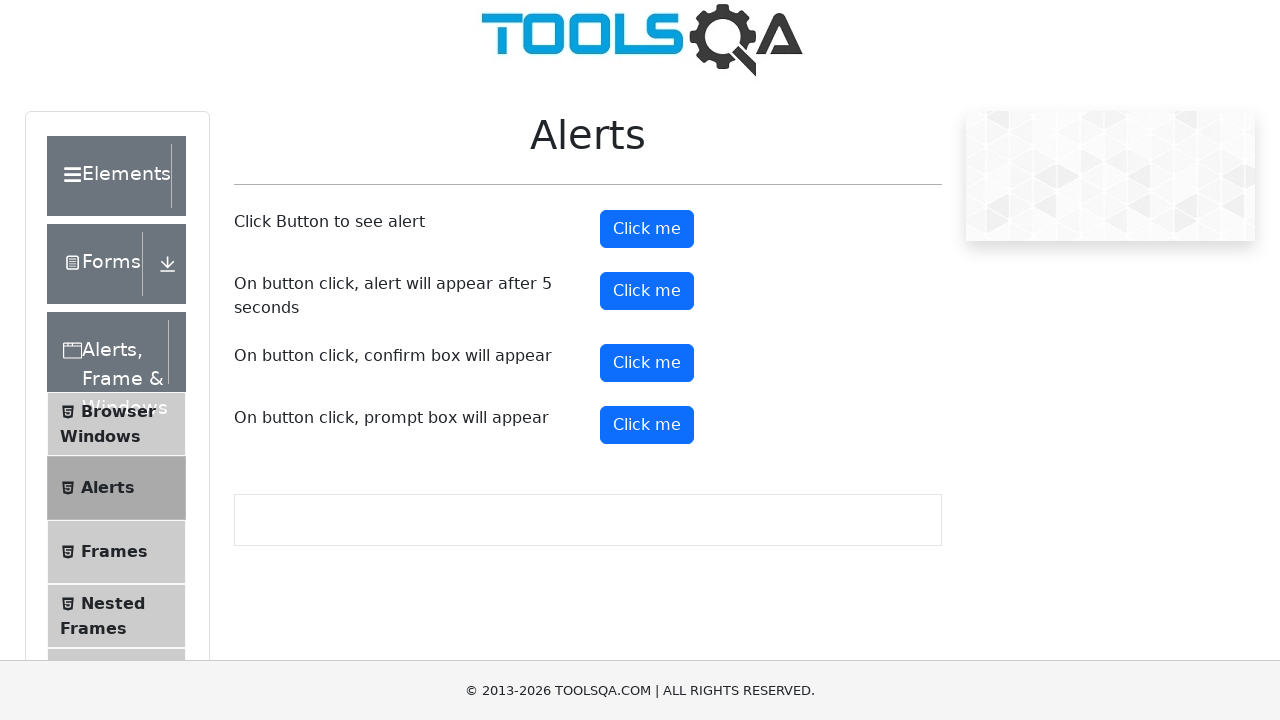

Clicked alert button to trigger OK alert at (647, 229) on #alertButton
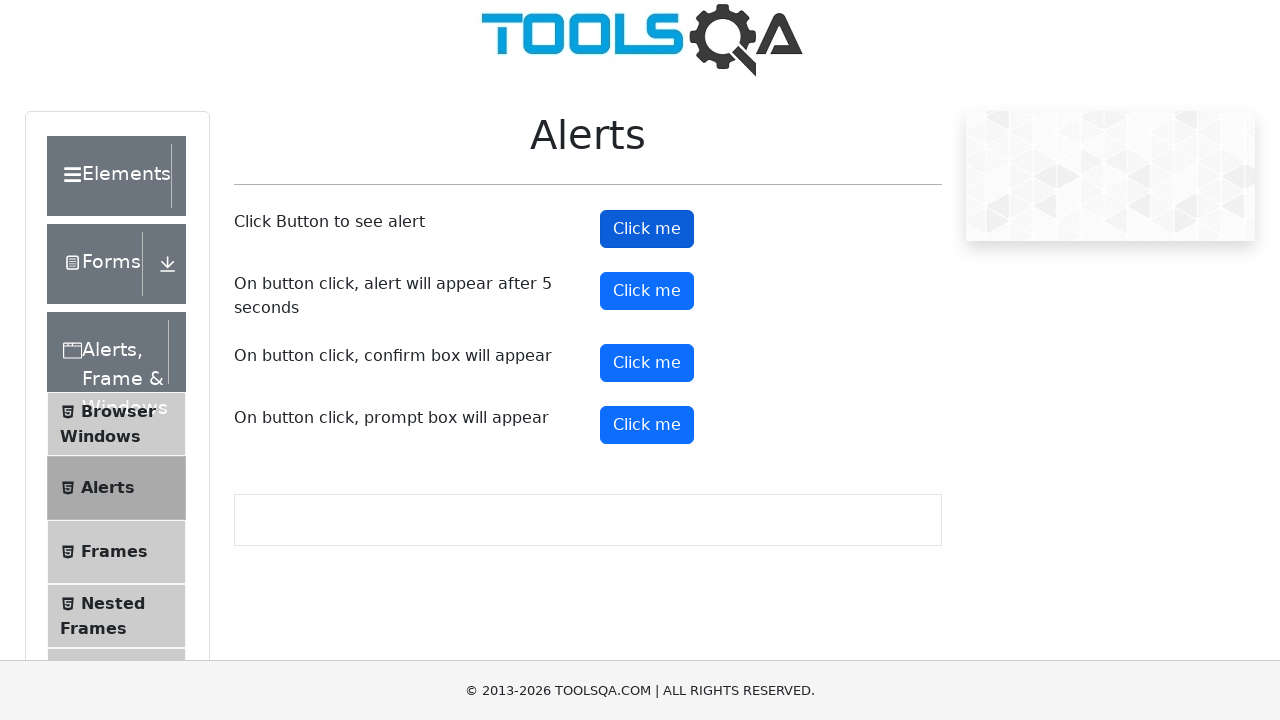

Registered dialog handler and accepted OK alert
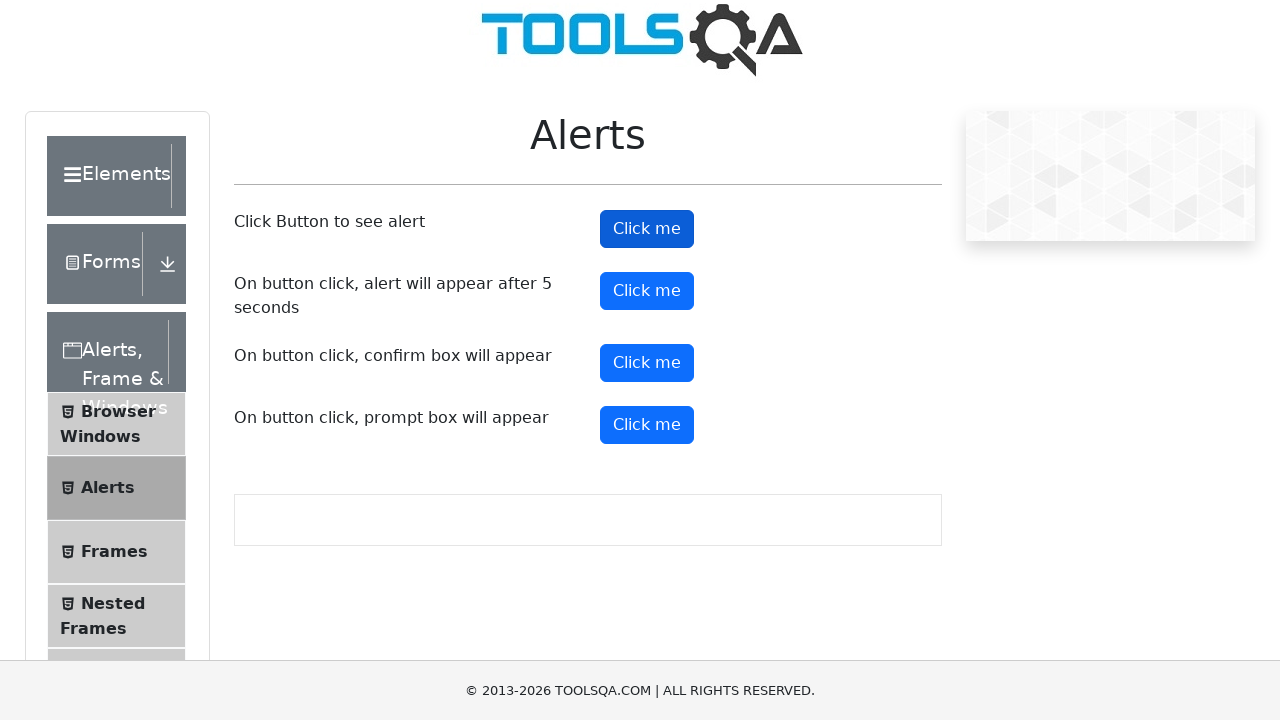

Clicked alert button again and accepted alert with handler at (647, 229) on #alertButton
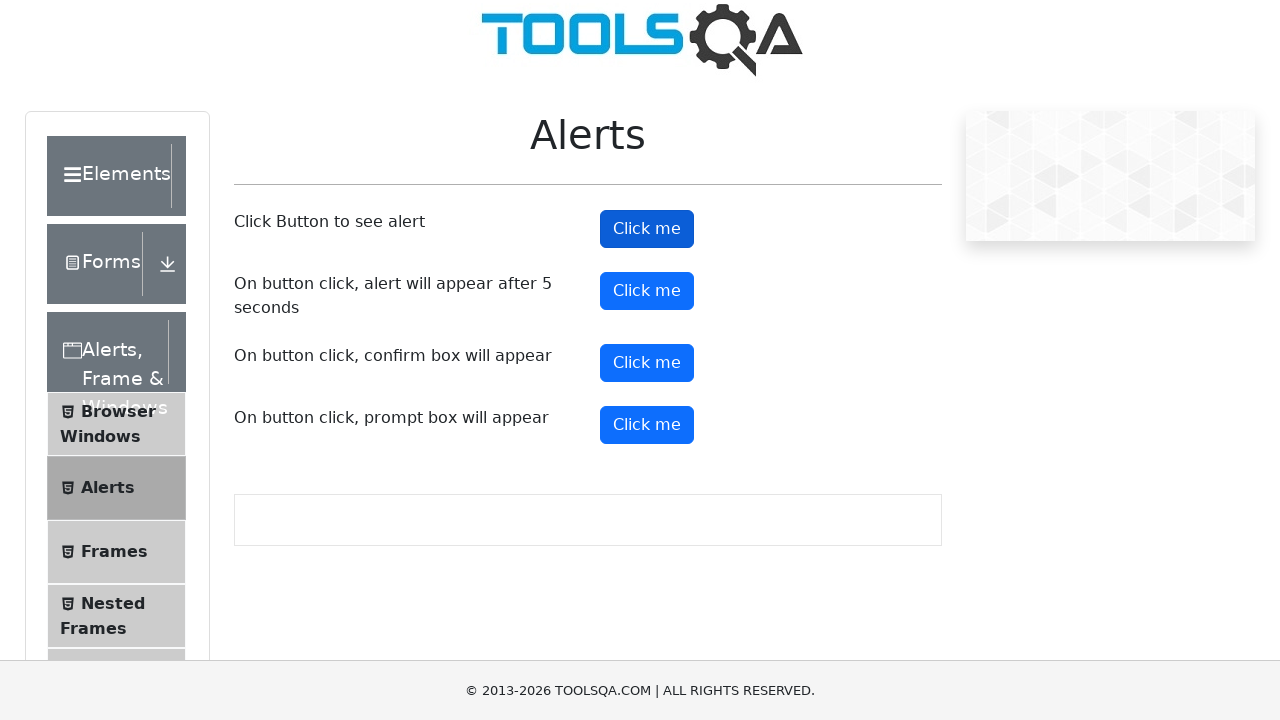

Clicked timer alert button at (647, 291) on #timerAlertButton
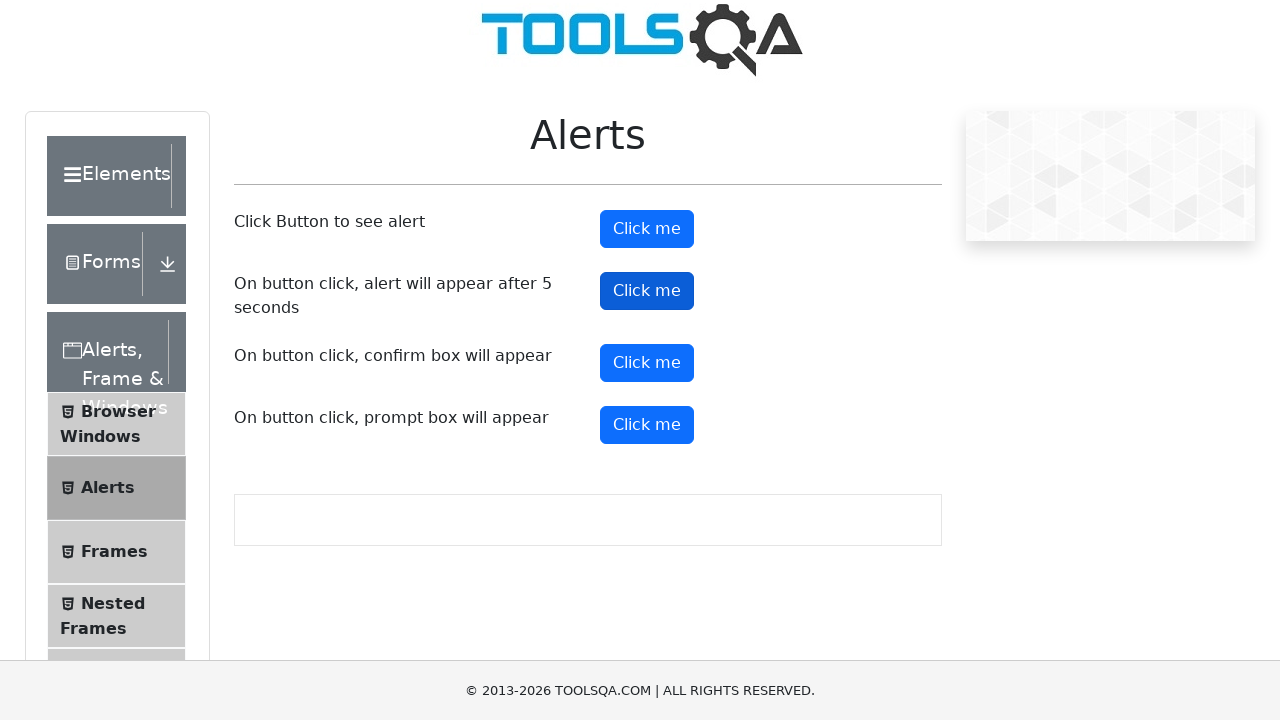

Waited 6 seconds for timer alert to appear and be accepted
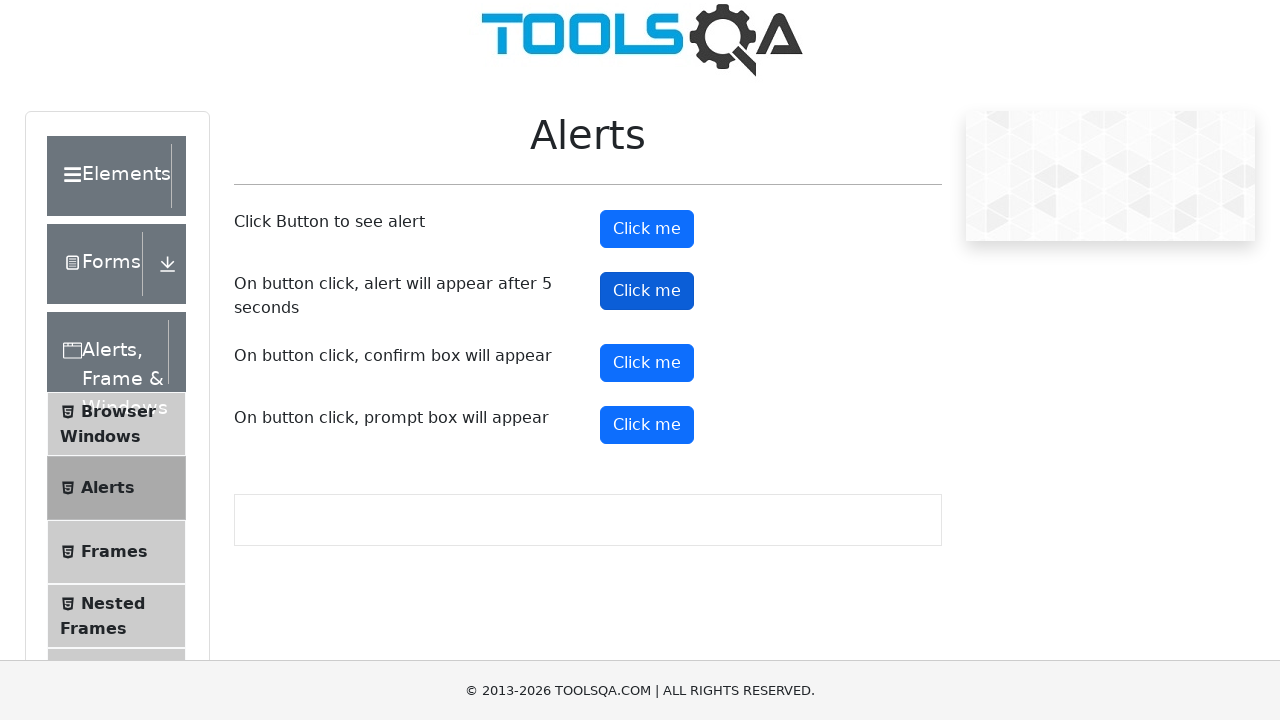

Clicked confirm button and accepted confirmation alert at (647, 363) on #confirmButton
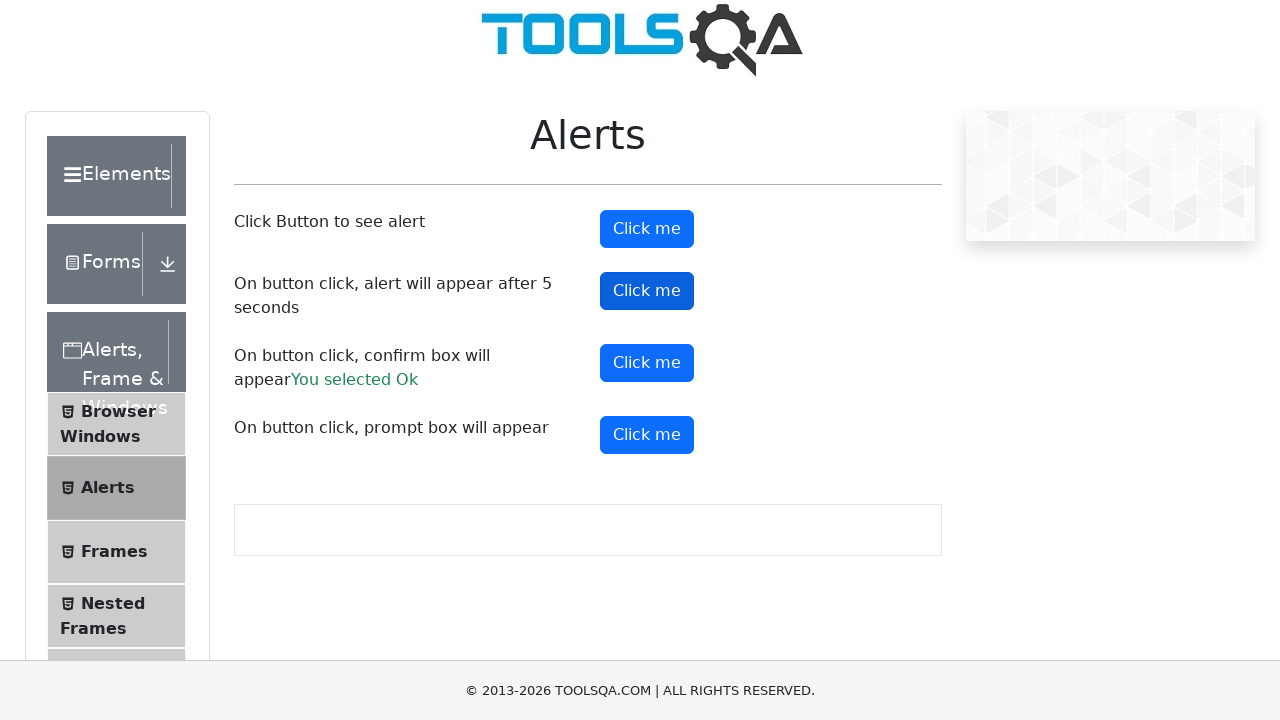

Clicked prompt button and accepted prompt alert with text 'text alerta' at (647, 435) on #promtButton
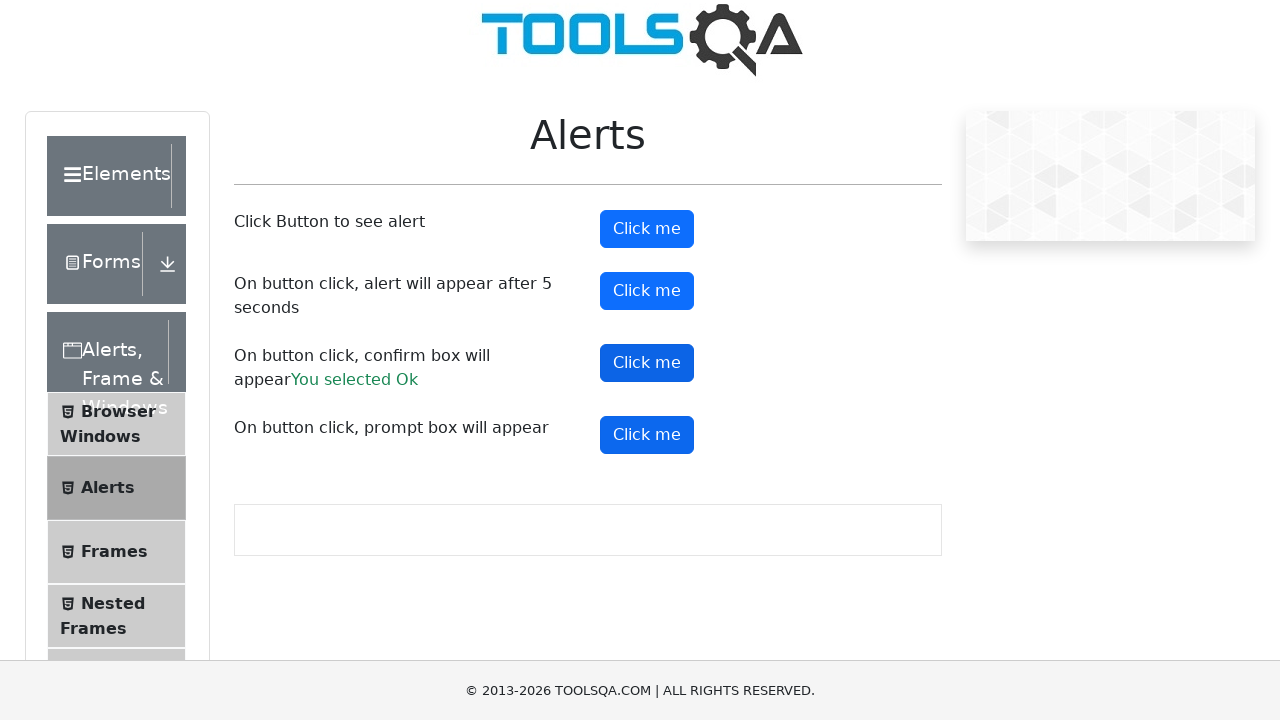

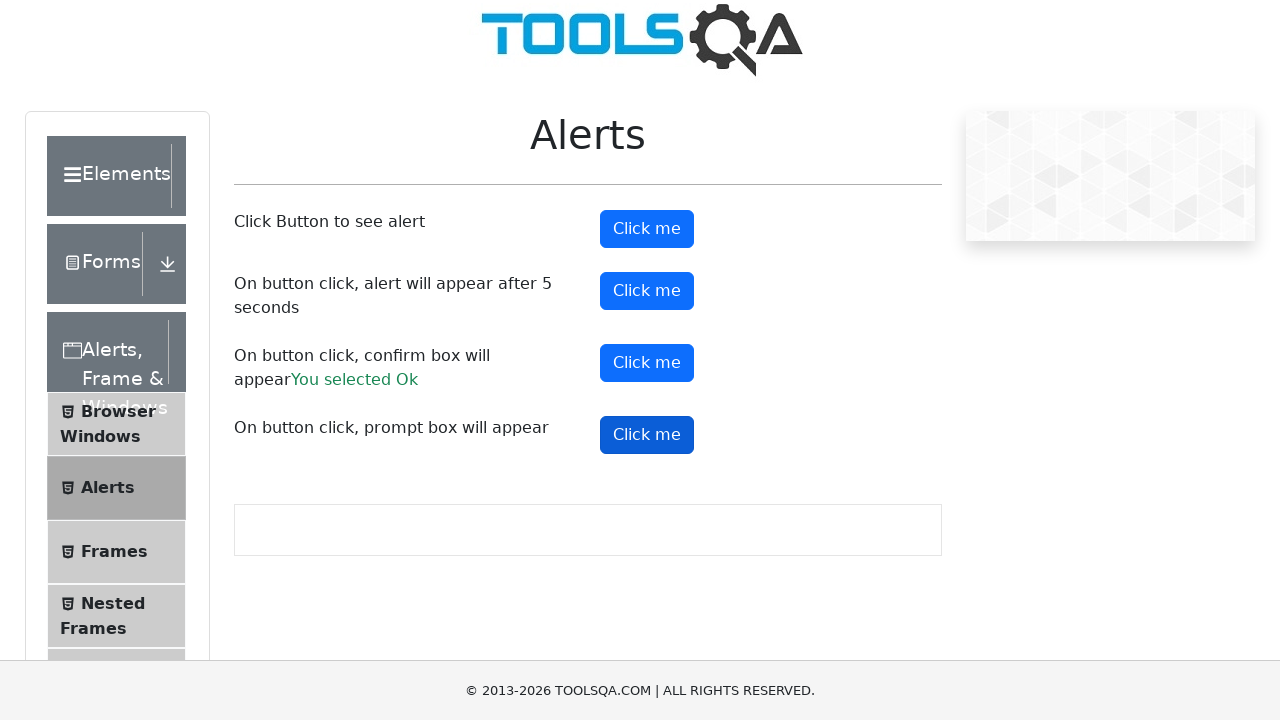